Tests navigation to Python talks section by scrolling and clicking the talks link

Starting URL: https://www.python.org/

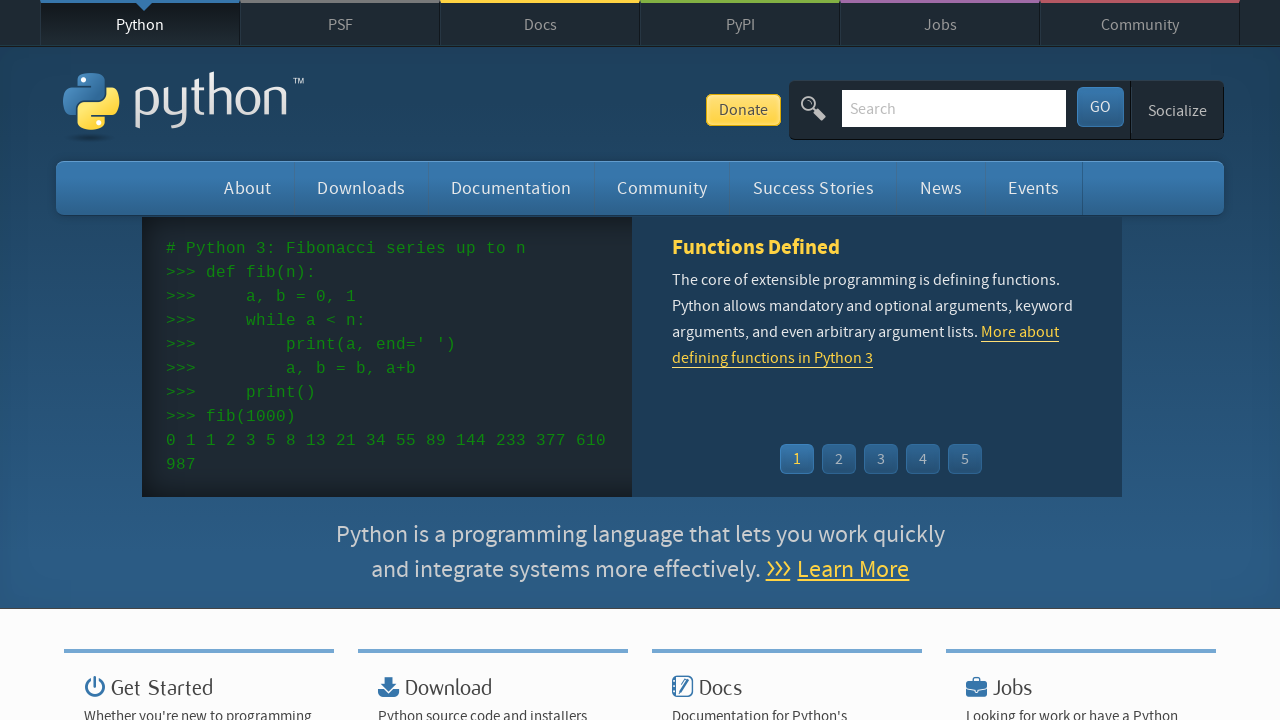

Scrolled talks link into view
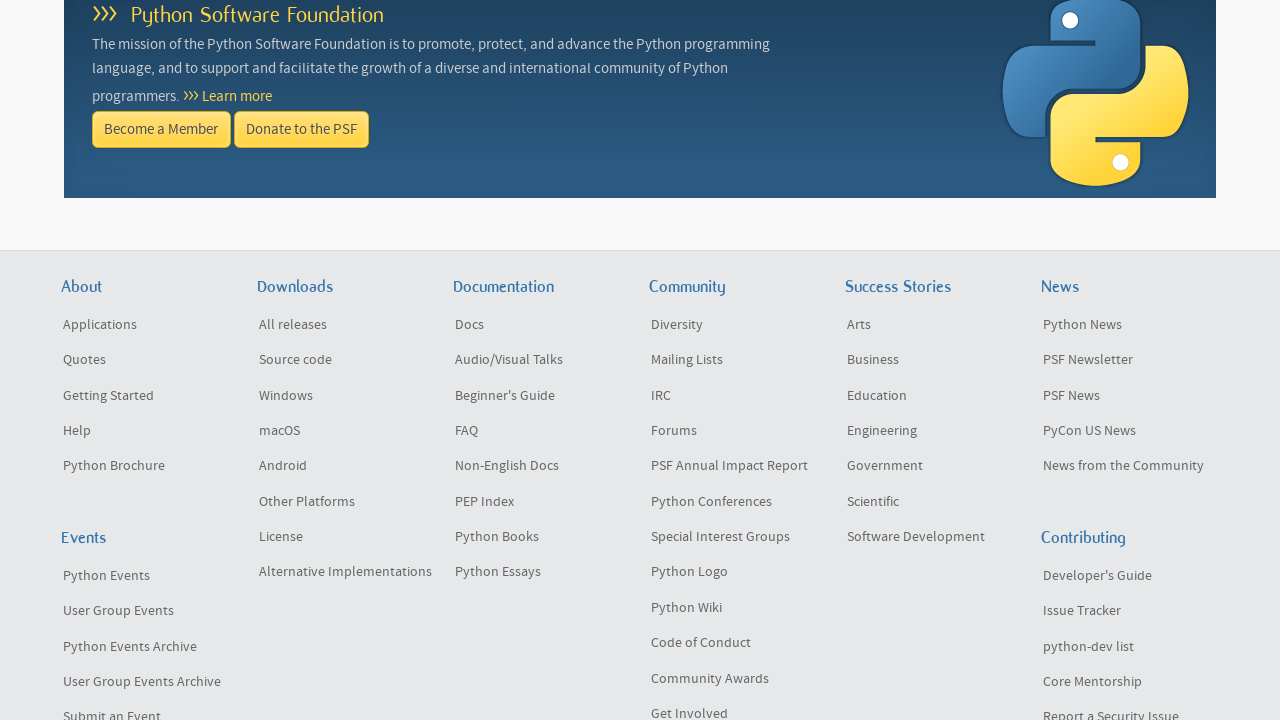

Clicked on the talks link at (542, 360) on #container > li:nth-child(3) > ul > li:nth-child(2) > a
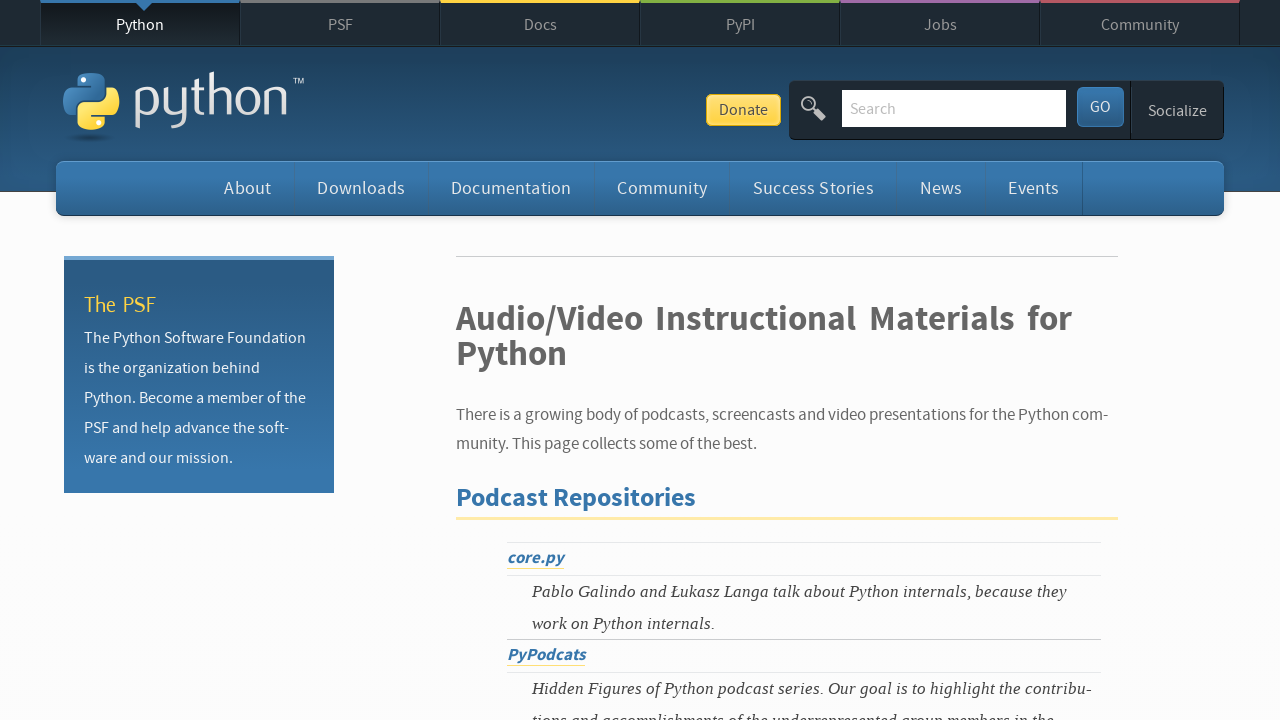

Podcast description loaded and visible
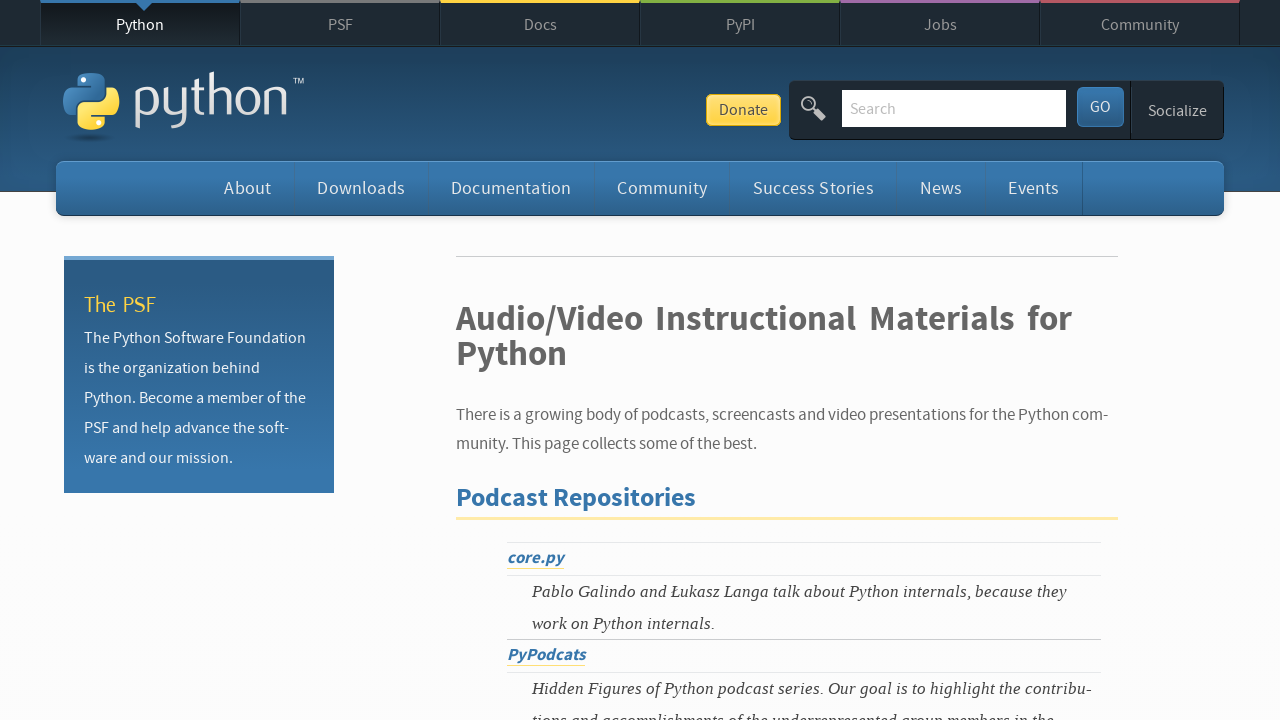

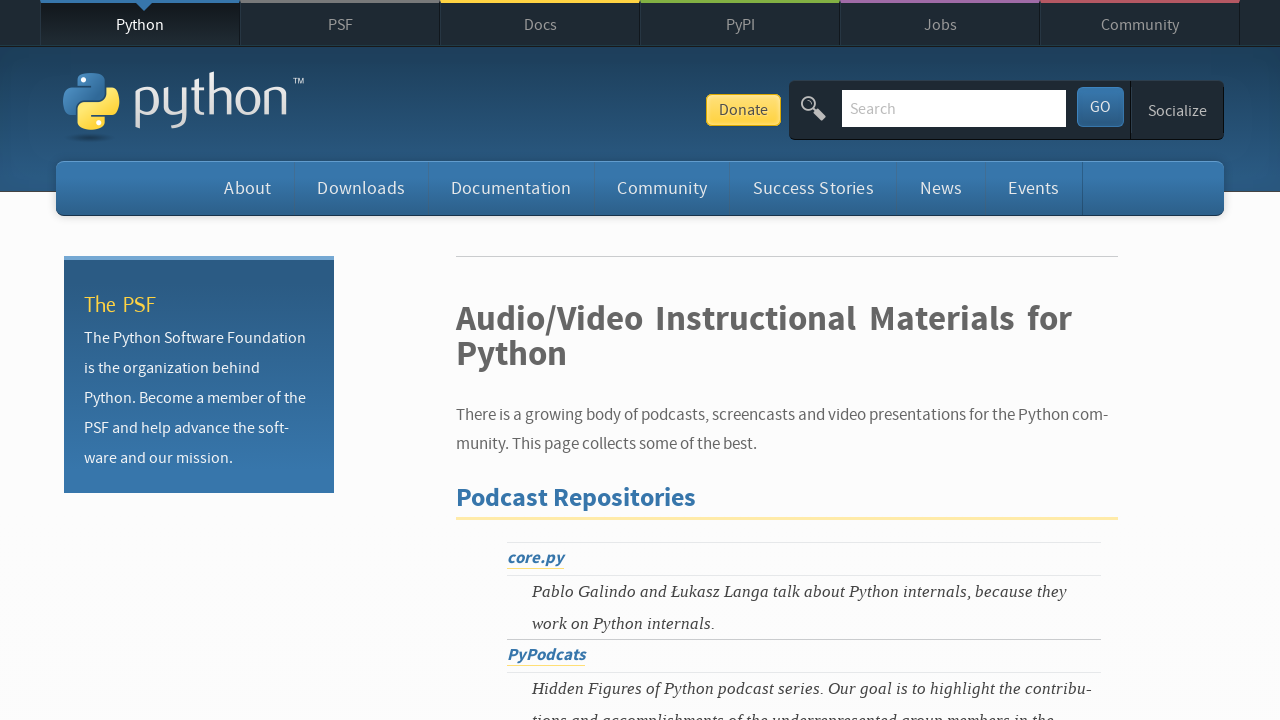